Tests a price table by finding the row with the minimum price, selecting its checkbox, and clicking the verify button to confirm the selection.

Starting URL: https://vins-udemy.s3.amazonaws.com/java/html/java8-stream-table-price.html

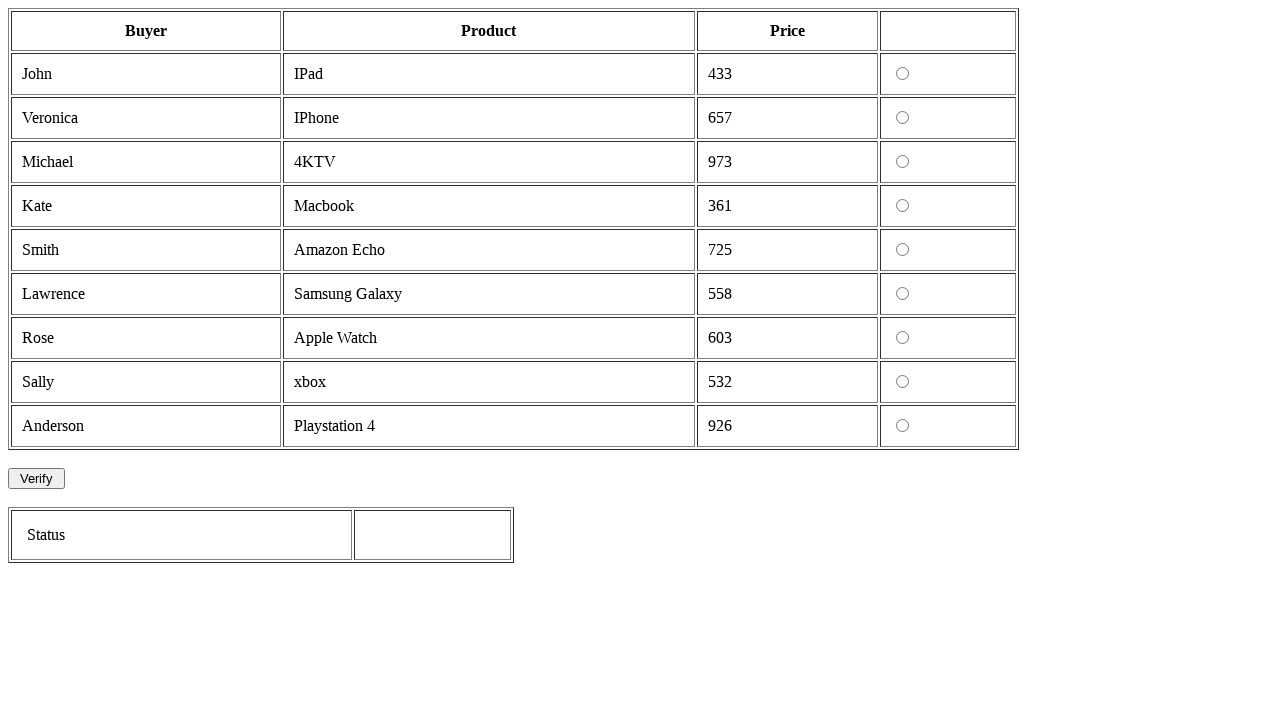

Waited for price table to load
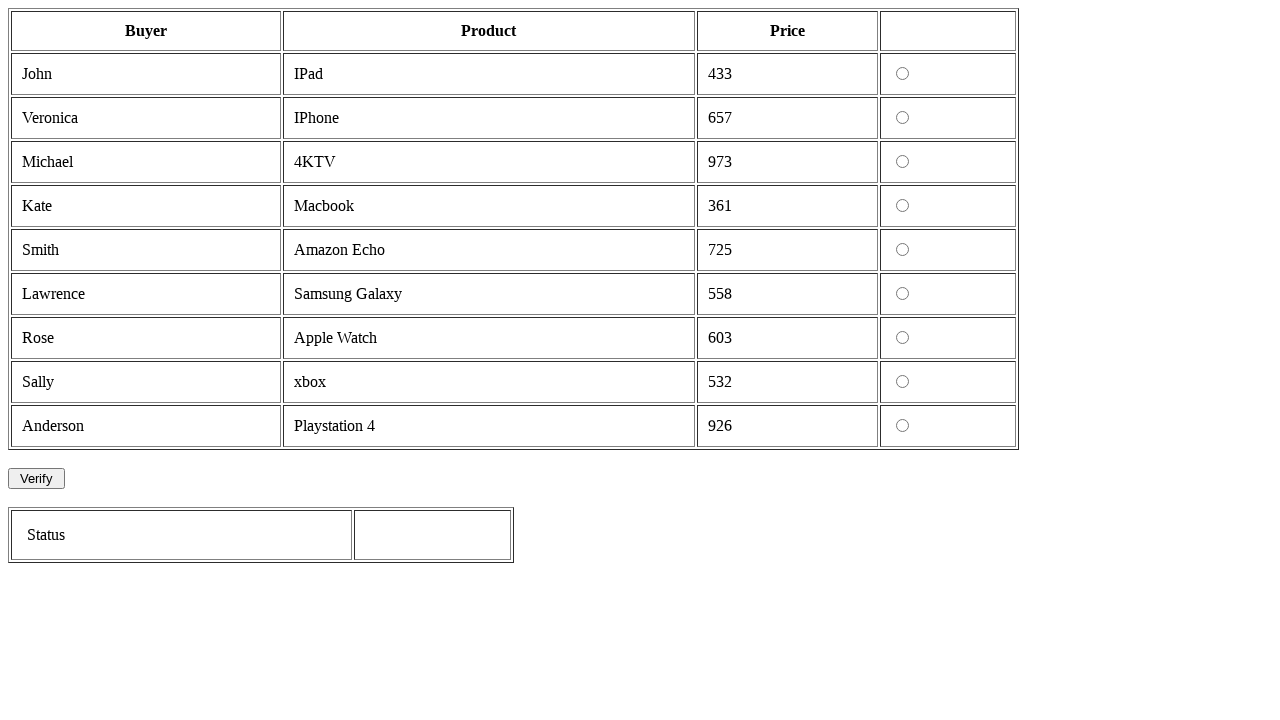

Retrieved all table rows from price table
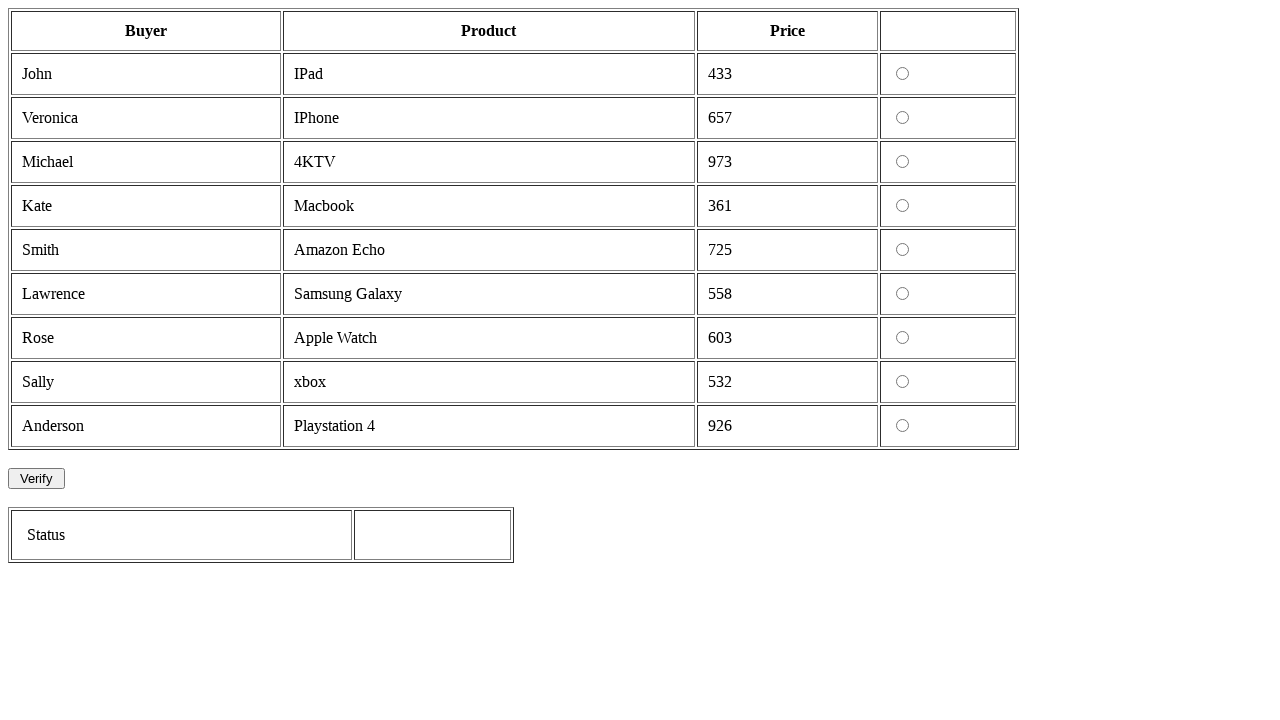

Identified row with minimum price of 361
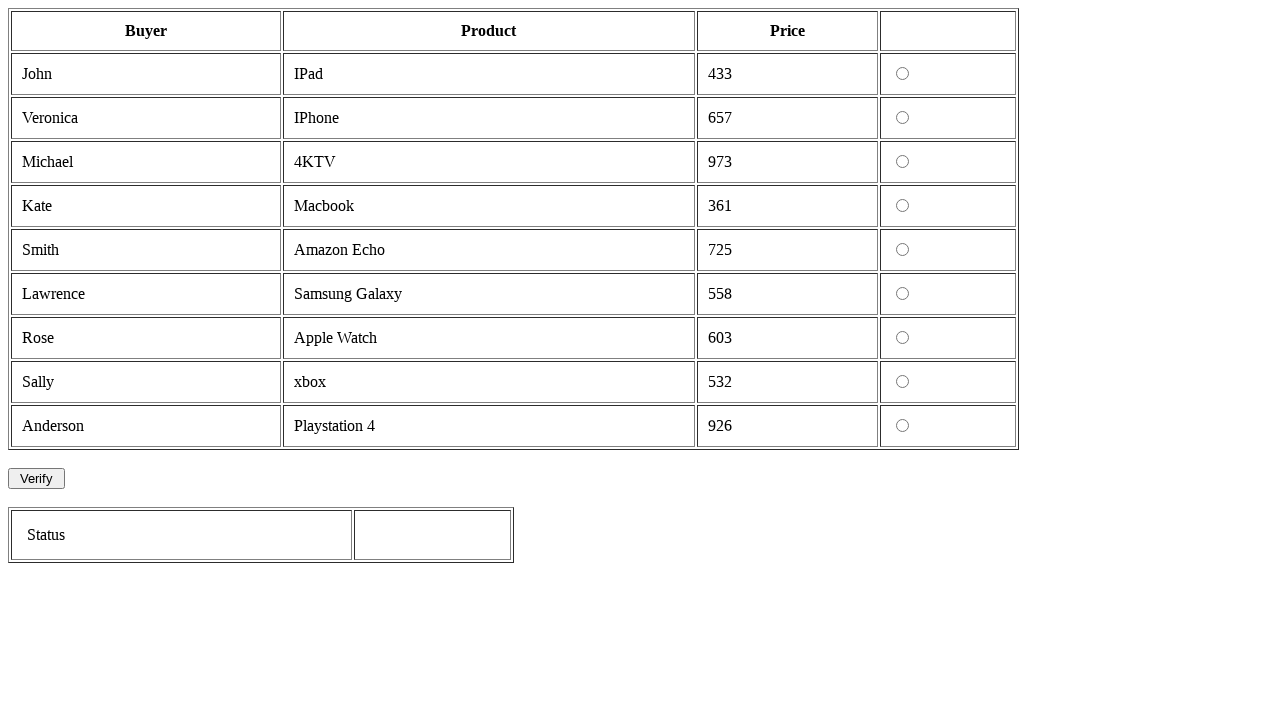

Clicked checkbox for minimum price row at (902, 206) on table#prods tr >> nth=4 >> td >> nth=3 >> input
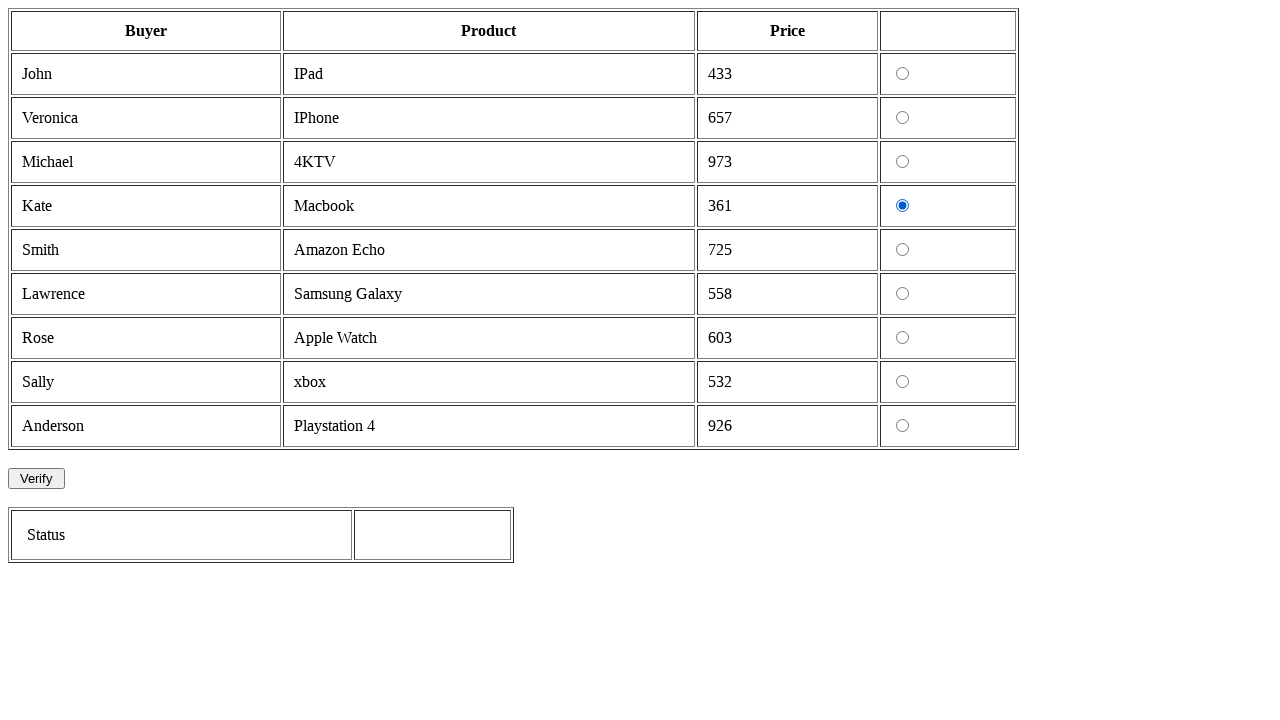

Clicked verify button to confirm selection at (36, 478) on #result
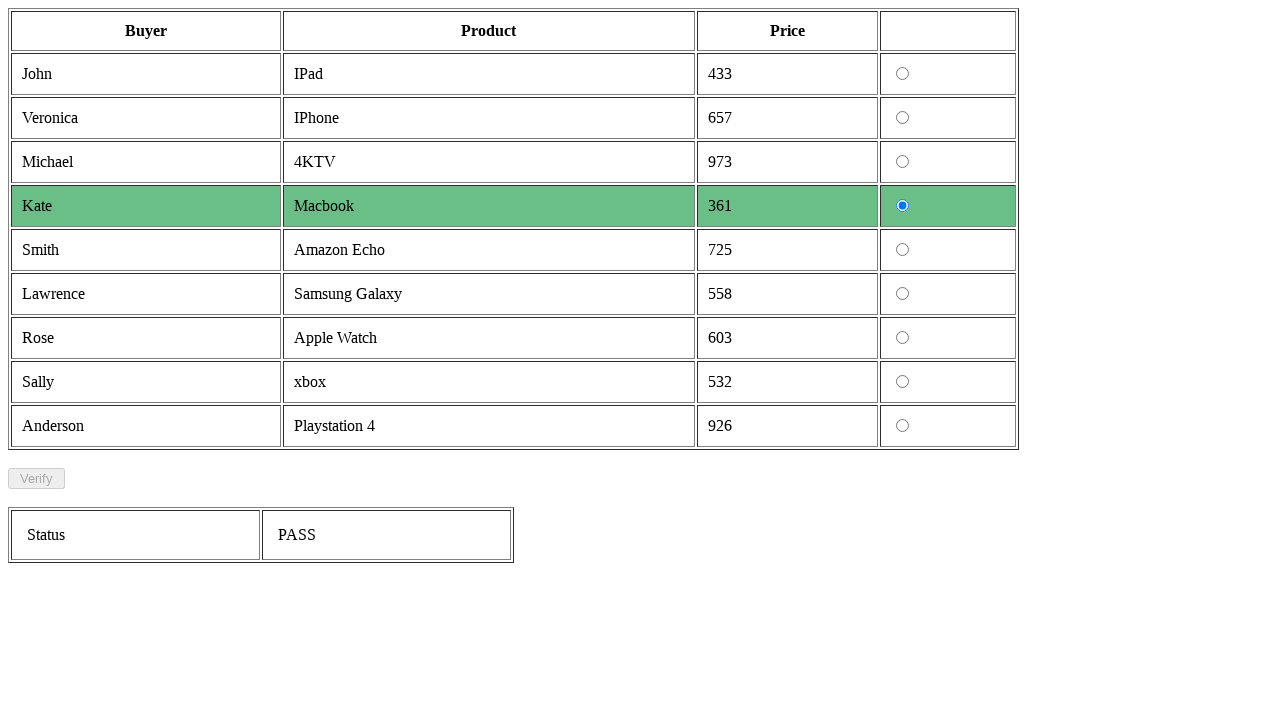

Status updated after verification
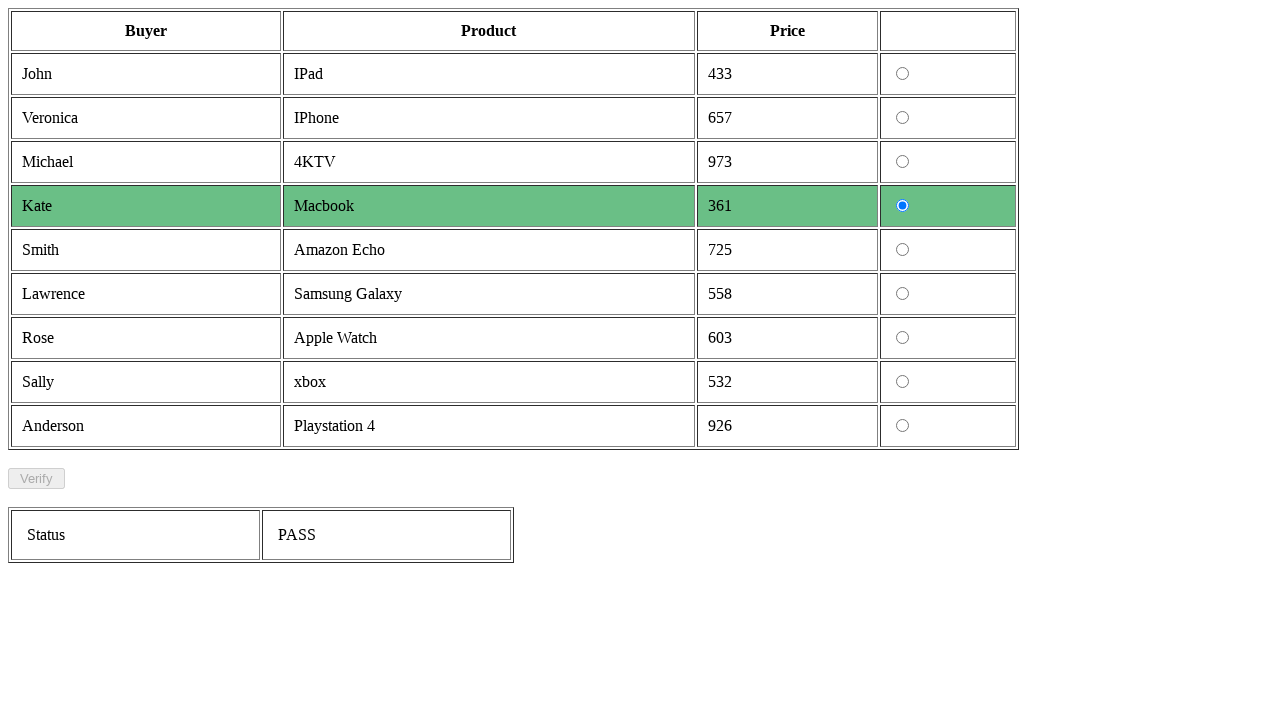

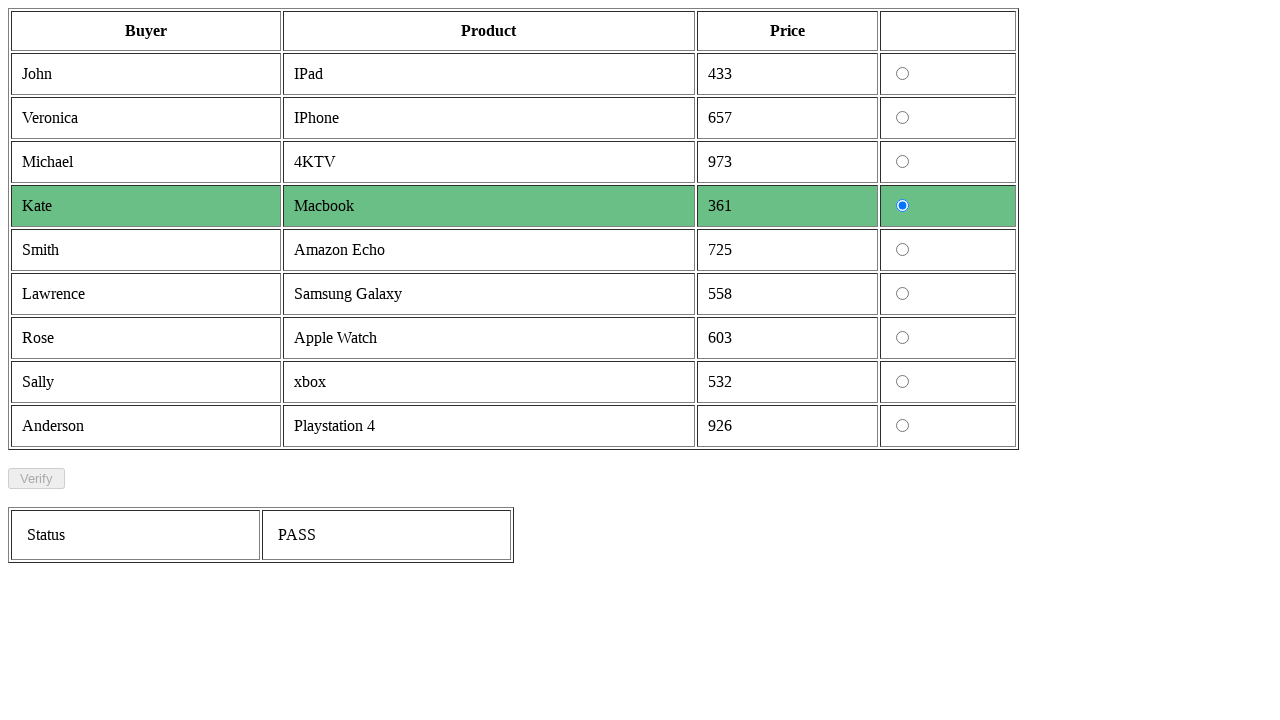